Tests filling an input field within a chained open shadow DOM element

Starting URL: https://letcode.in/shadow

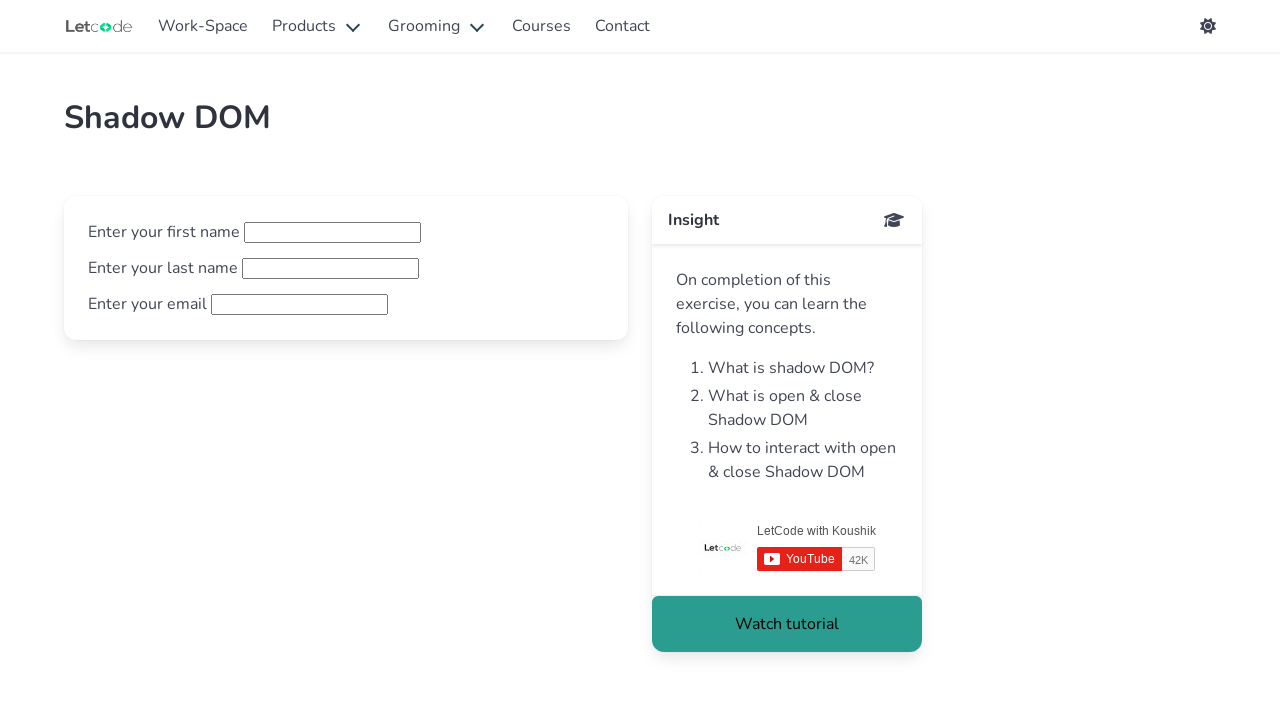

Waited for page to load (1000ms timeout)
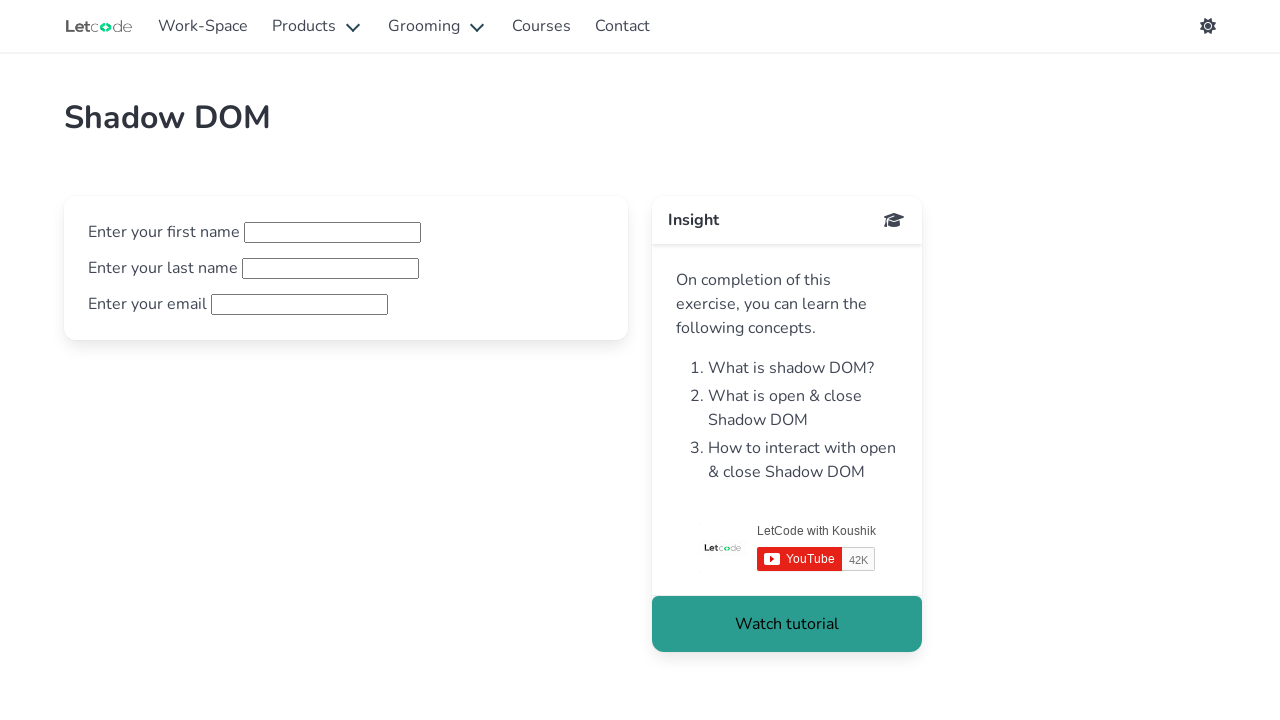

Filled input field within chained open shadow DOM element with 'max'
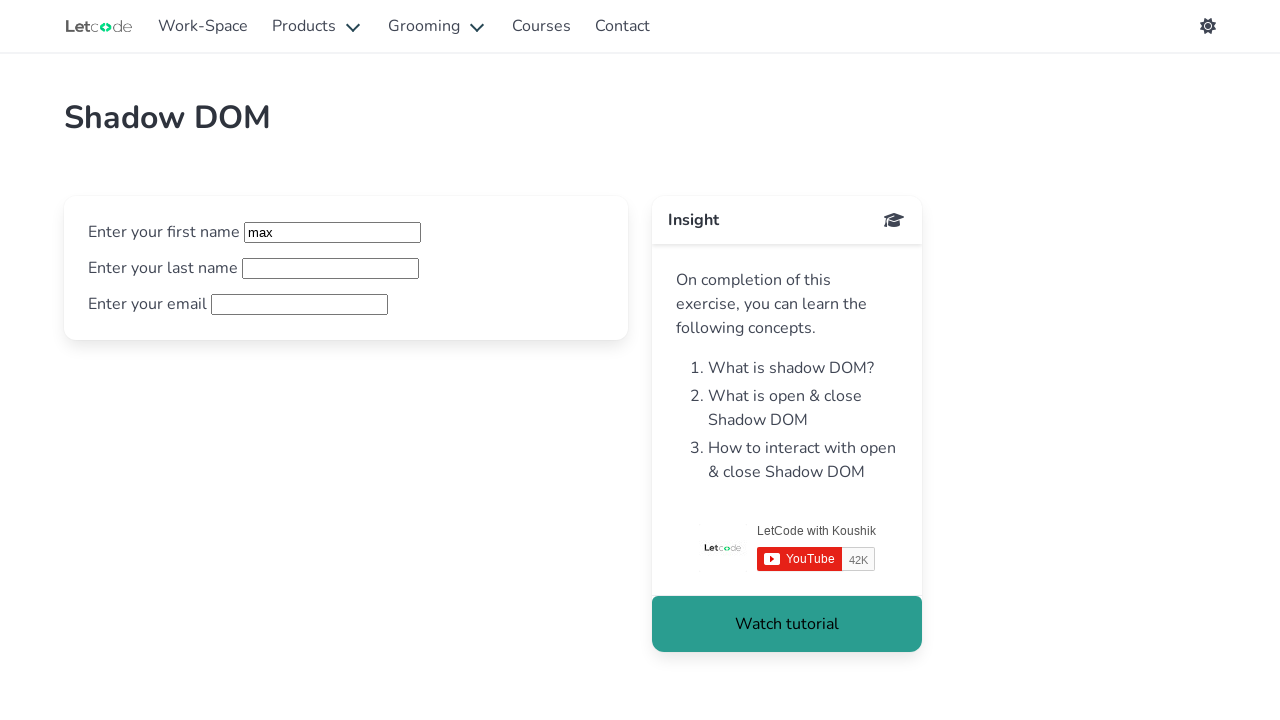

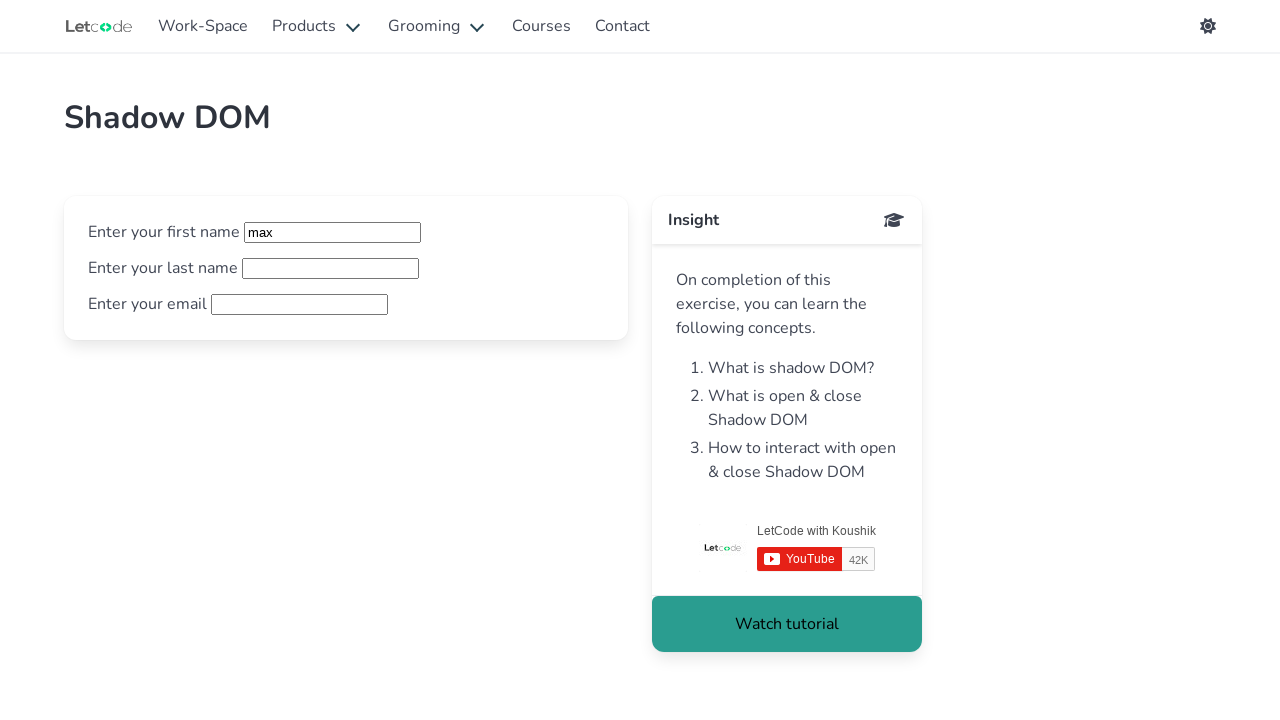